Tests successful login on Saucedemo by entering valid credentials and verifying the app logo appears

Starting URL: https://saucedemo.com

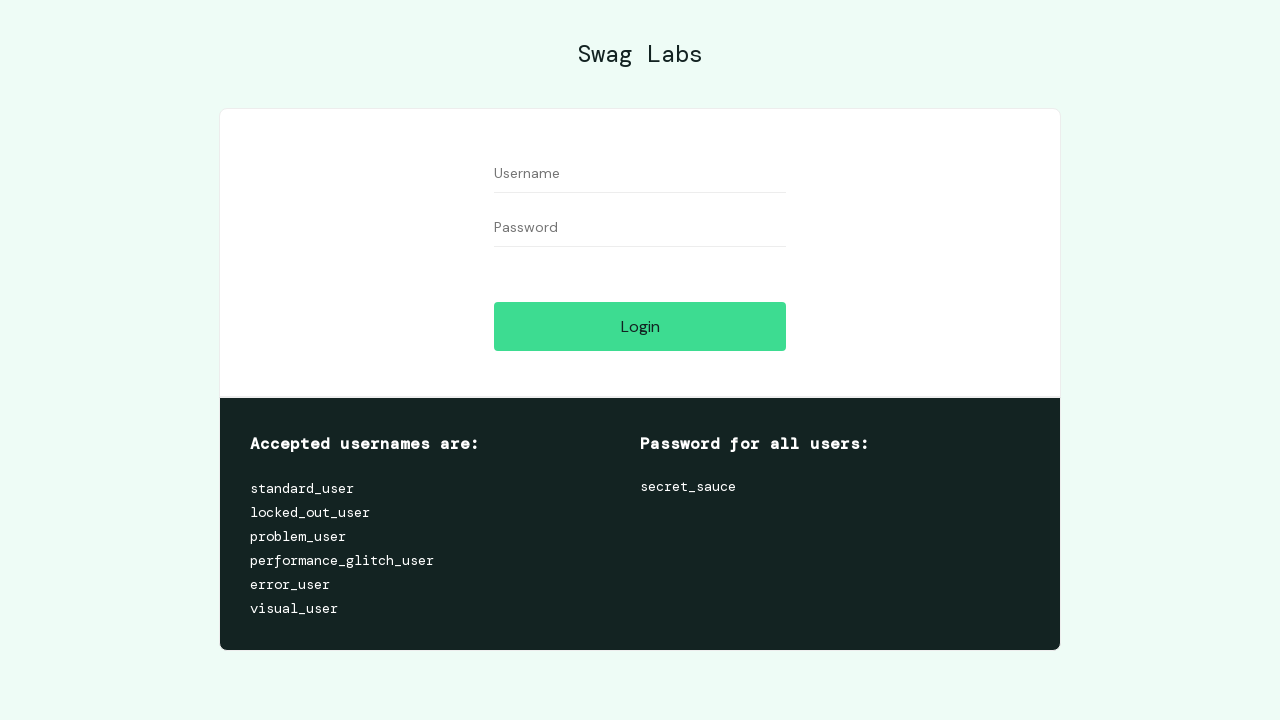

Entered username 'standard_user' in the username field on #user-name
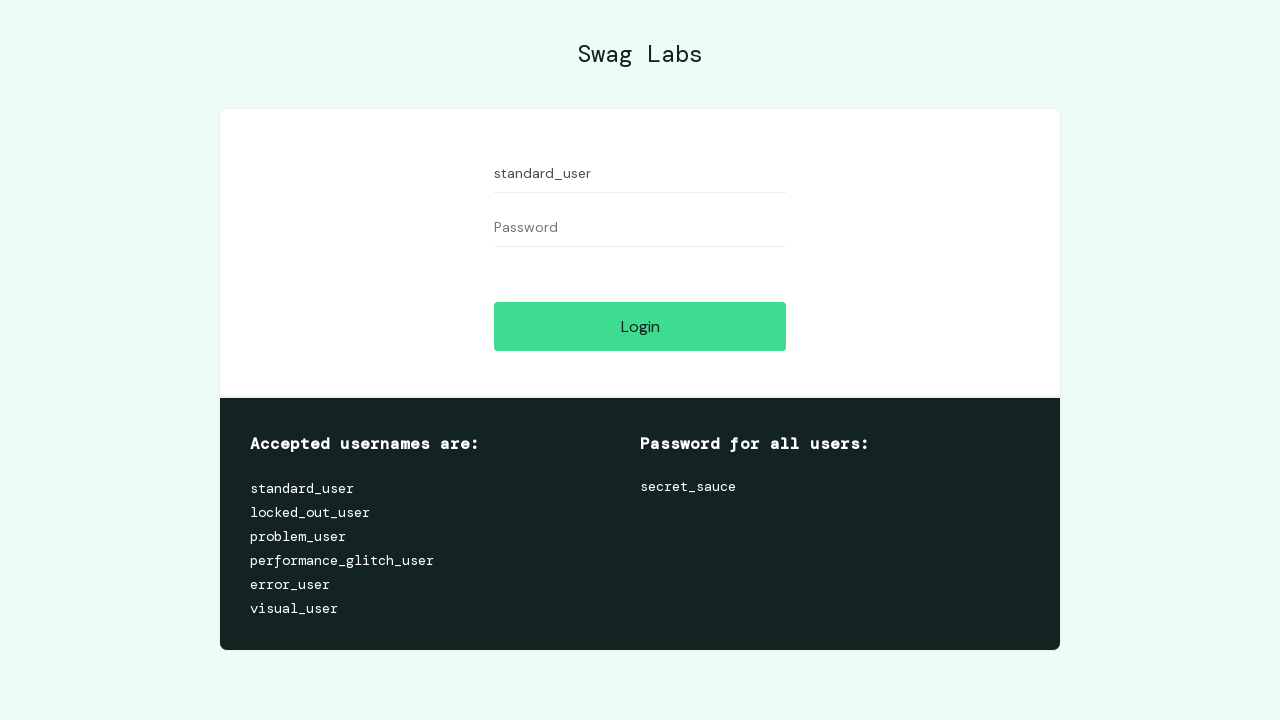

Entered password in the password field on input#password
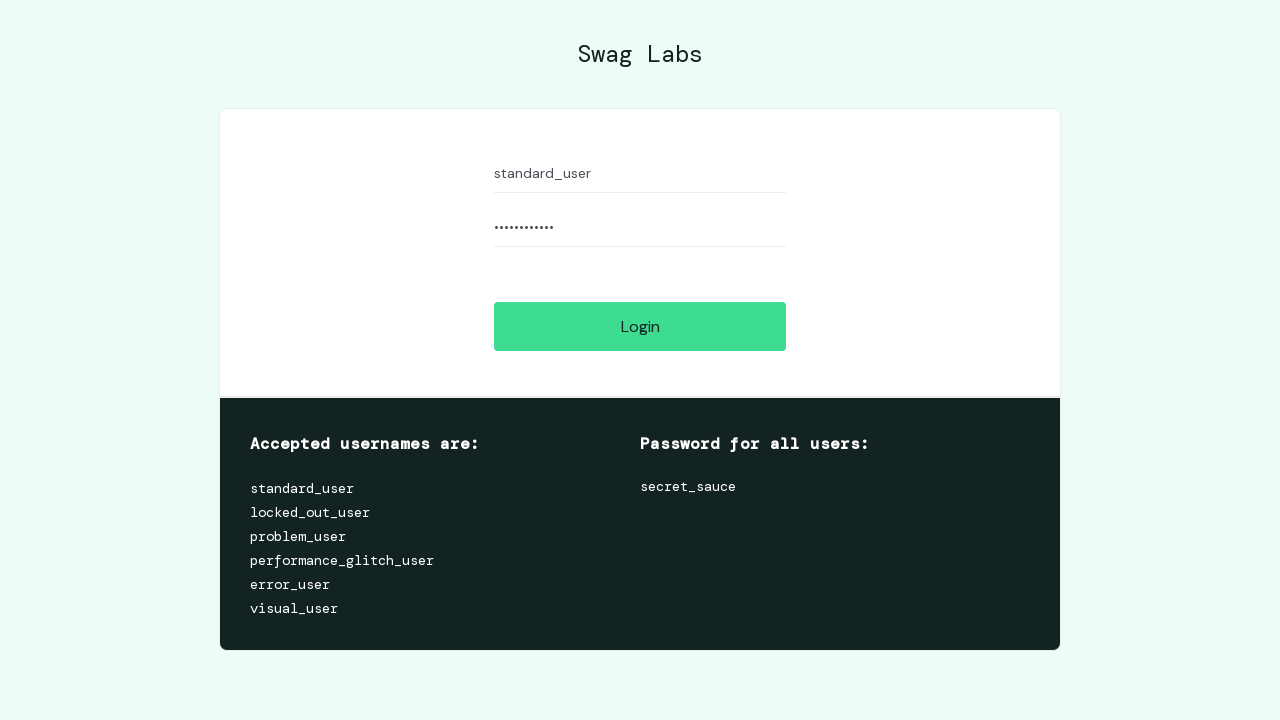

Clicked the login button to submit credentials at (640, 326) on input[name='login-button']
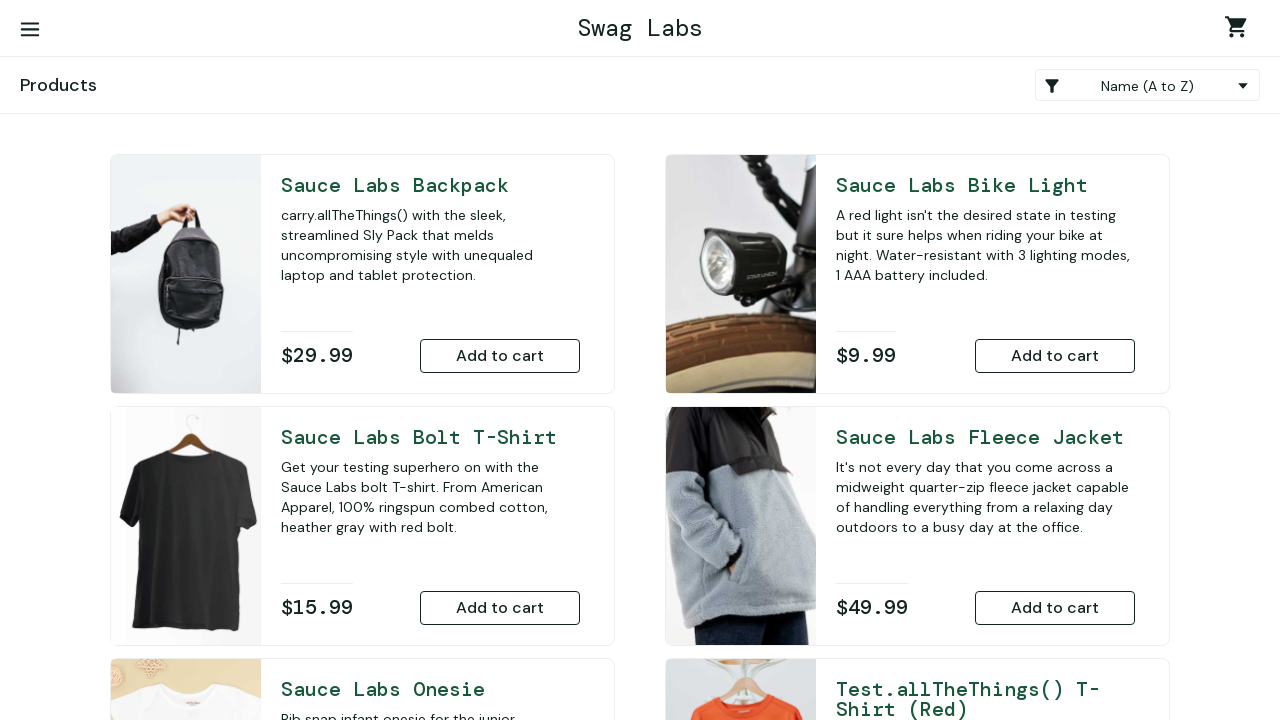

Verified successful login by confirming app logo is visible
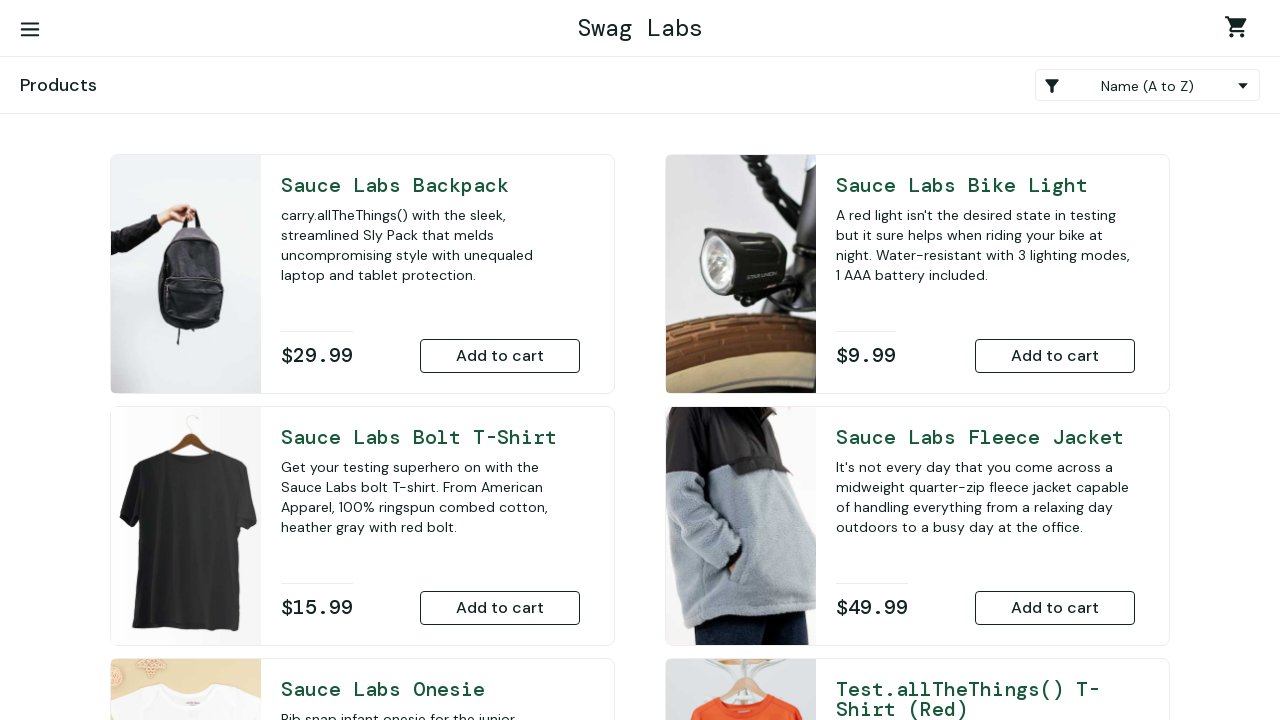

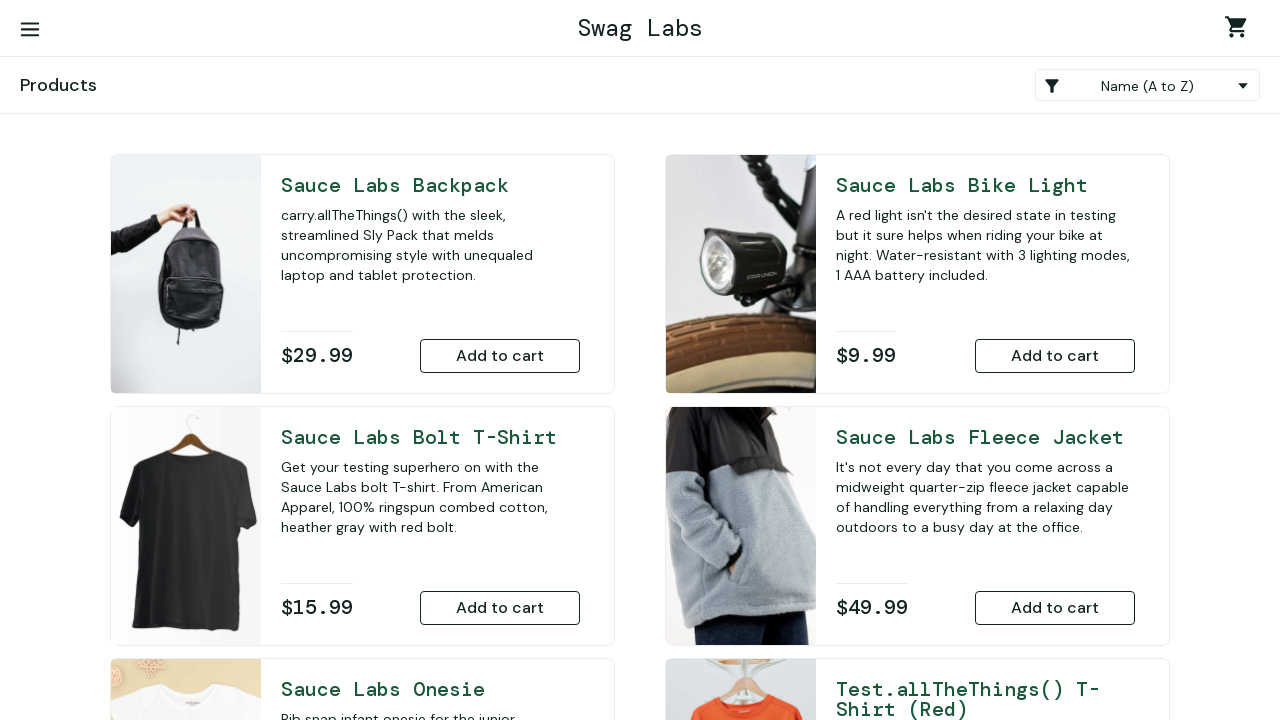